Tests that the 'All' filter shows all tasks by adding 3 tasks and clicking the All filter link

Starting URL: https://todomvc.com/examples/react/dist

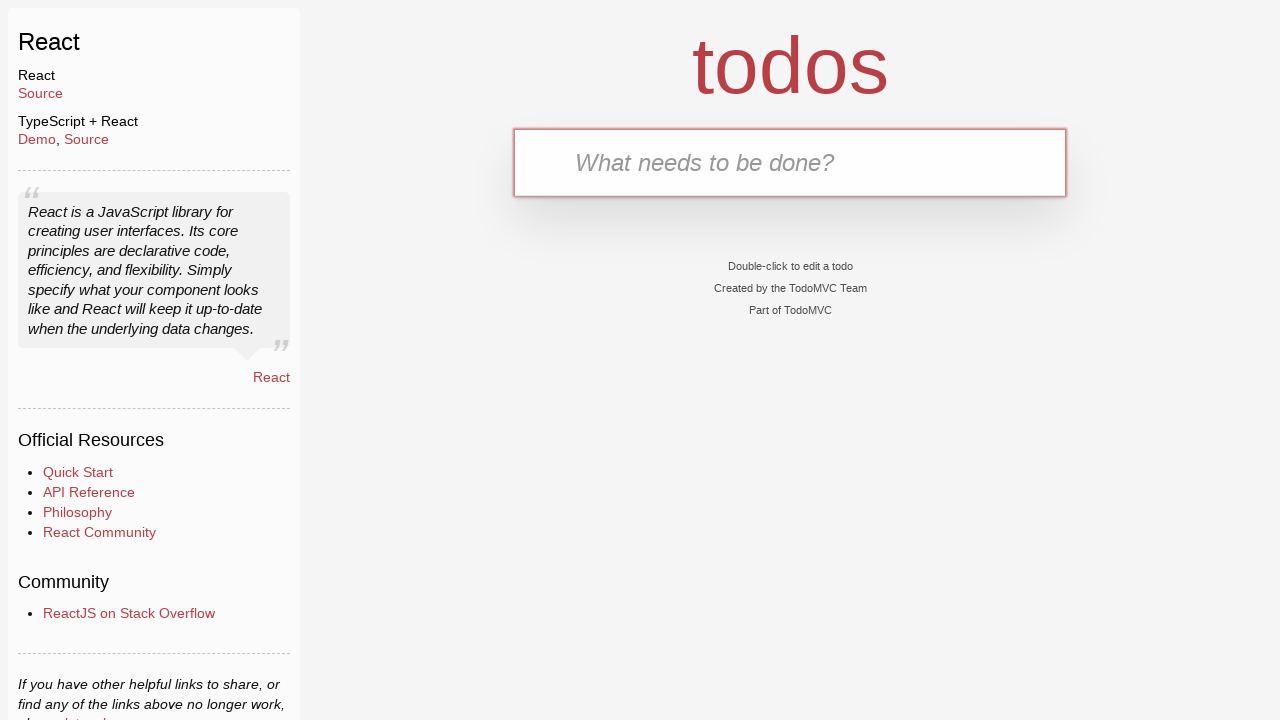

Filled task input with 'Task 1' on input[placeholder='What needs to be done?']
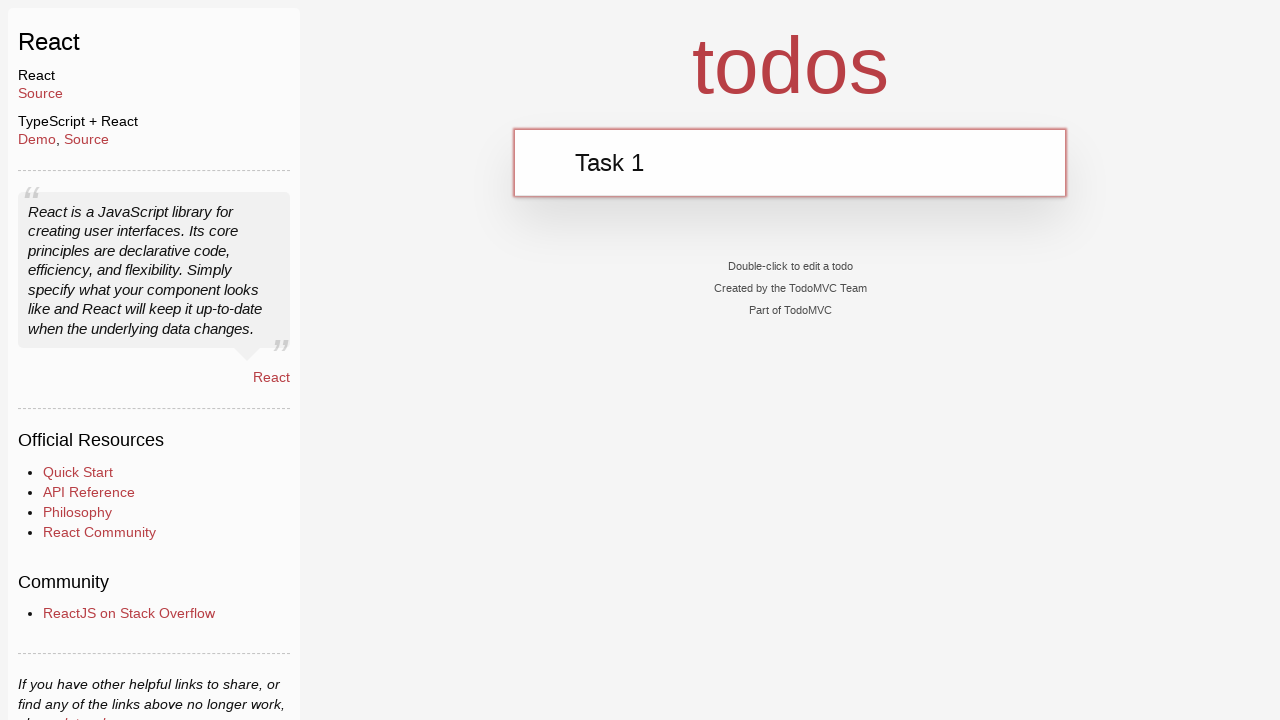

Pressed Enter to add Task 1 on input[placeholder='What needs to be done?']
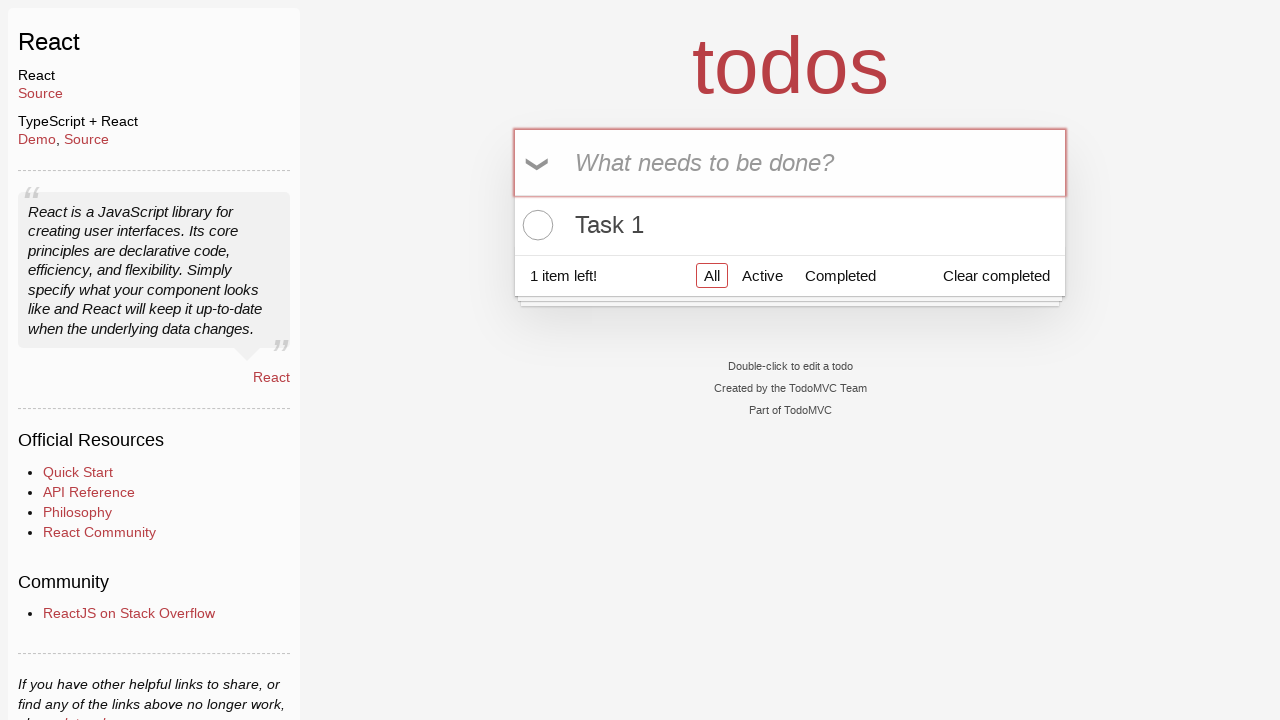

Filled task input with 'Task 2' on input[placeholder='What needs to be done?']
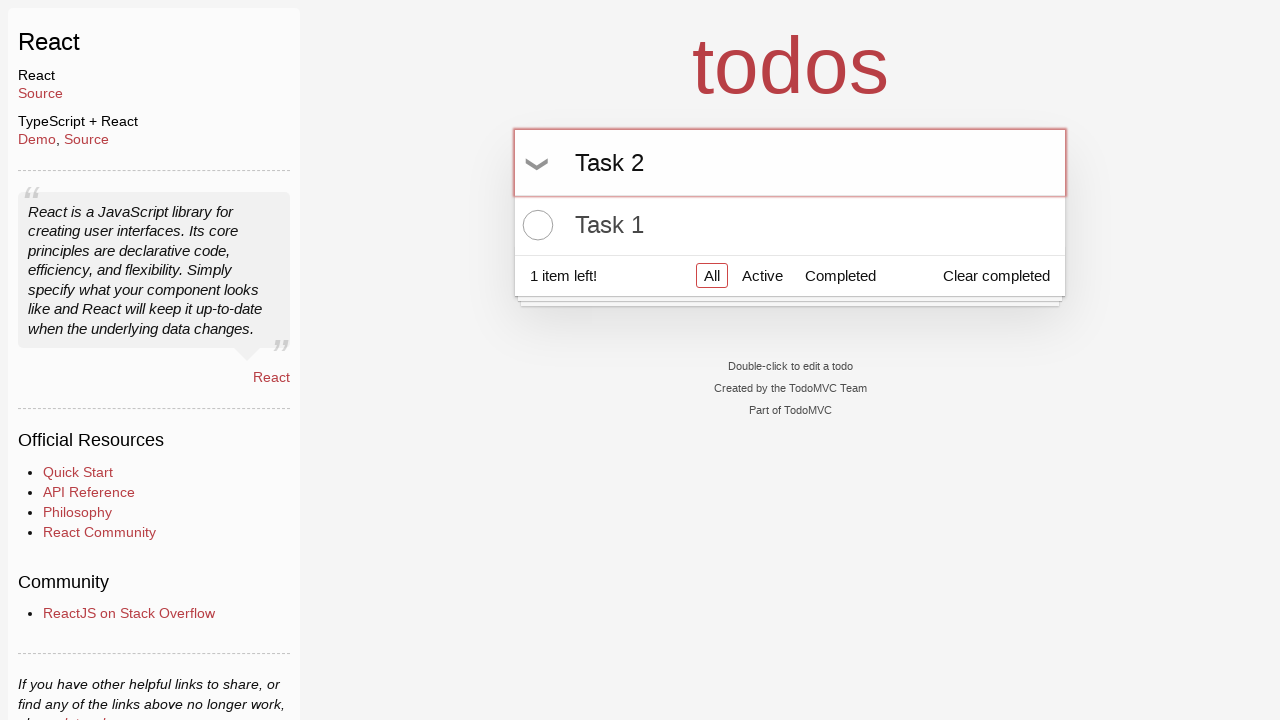

Pressed Enter to add Task 2 on input[placeholder='What needs to be done?']
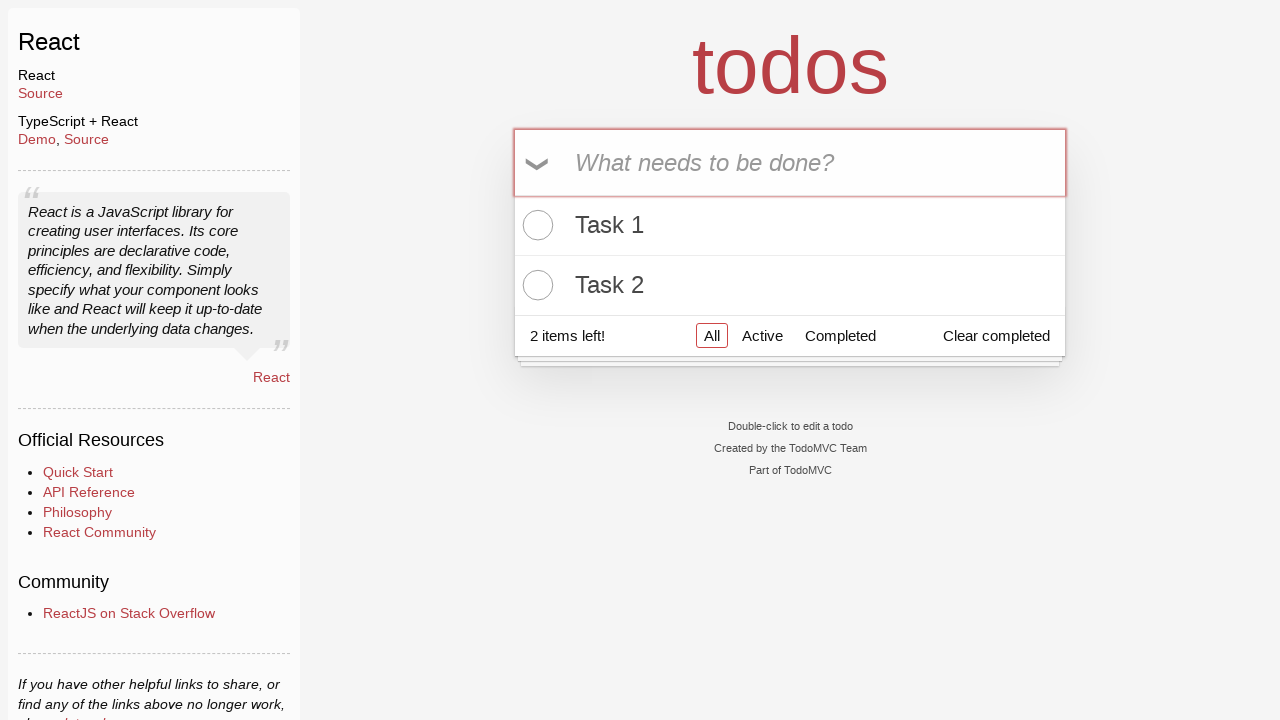

Filled task input with 'Task 3' on input[placeholder='What needs to be done?']
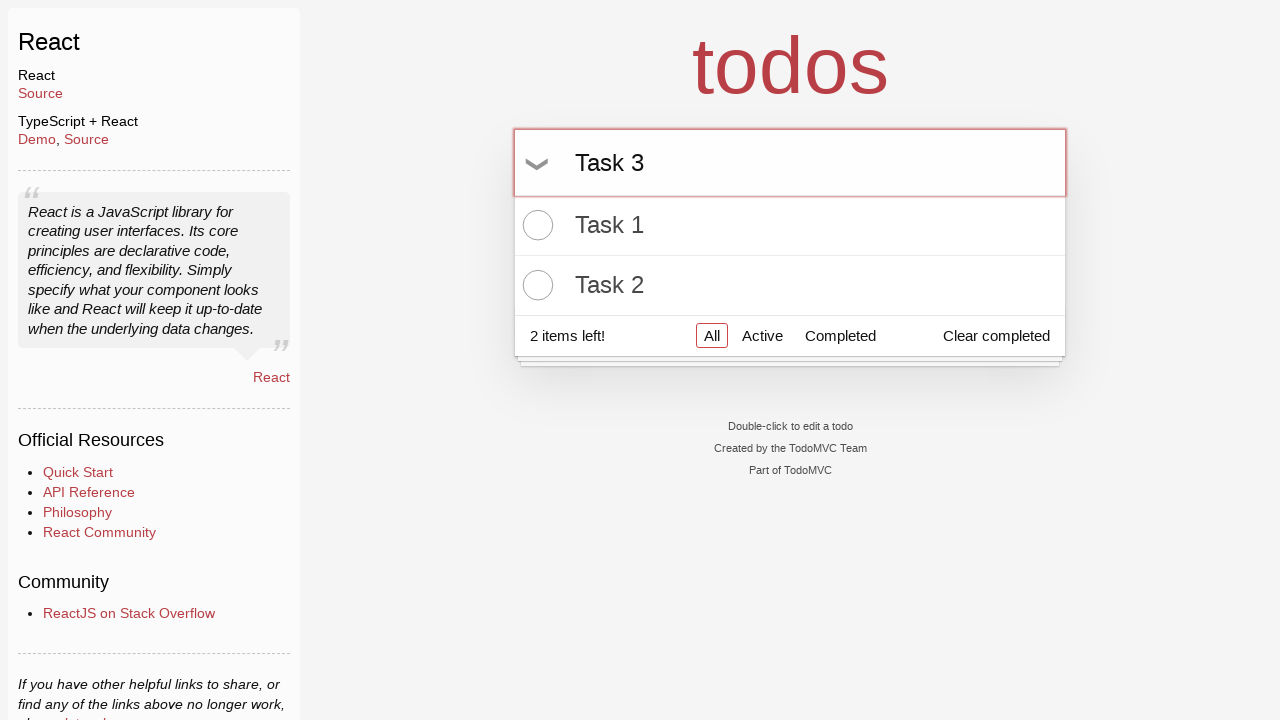

Pressed Enter to add Task 3 on input[placeholder='What needs to be done?']
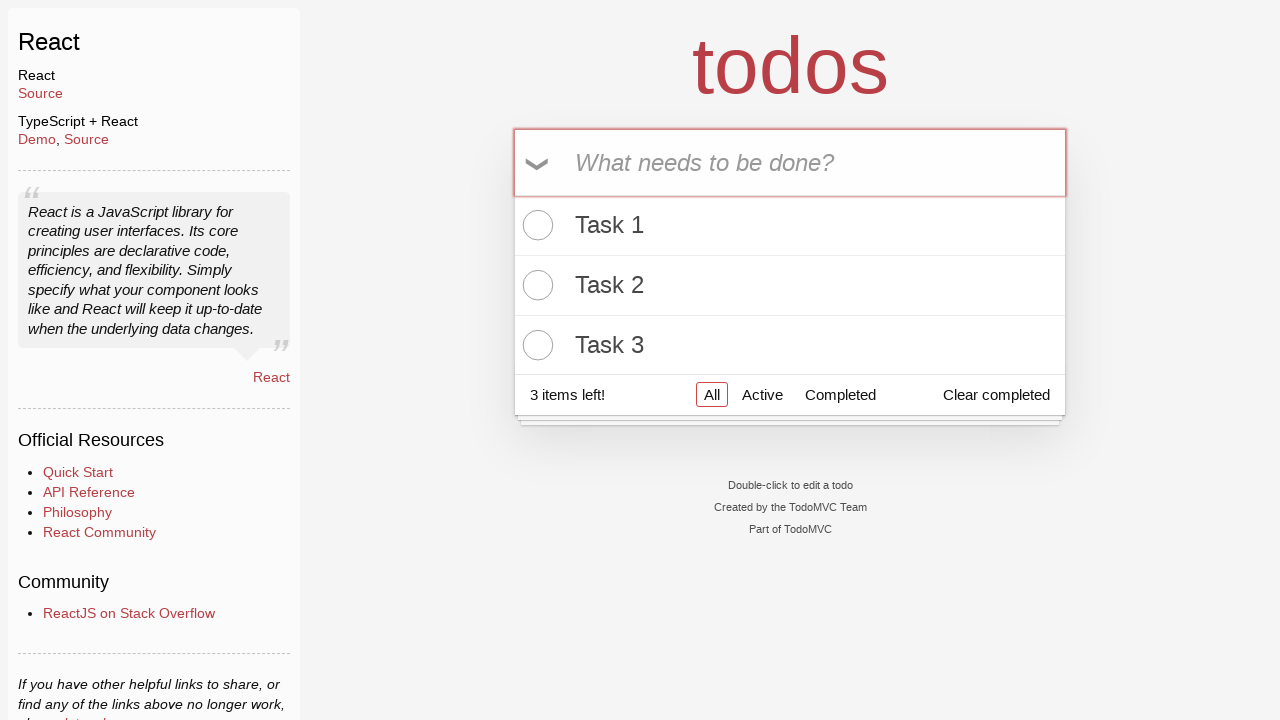

Clicked 'All' filter link at (712, 395) on a:has-text('All')
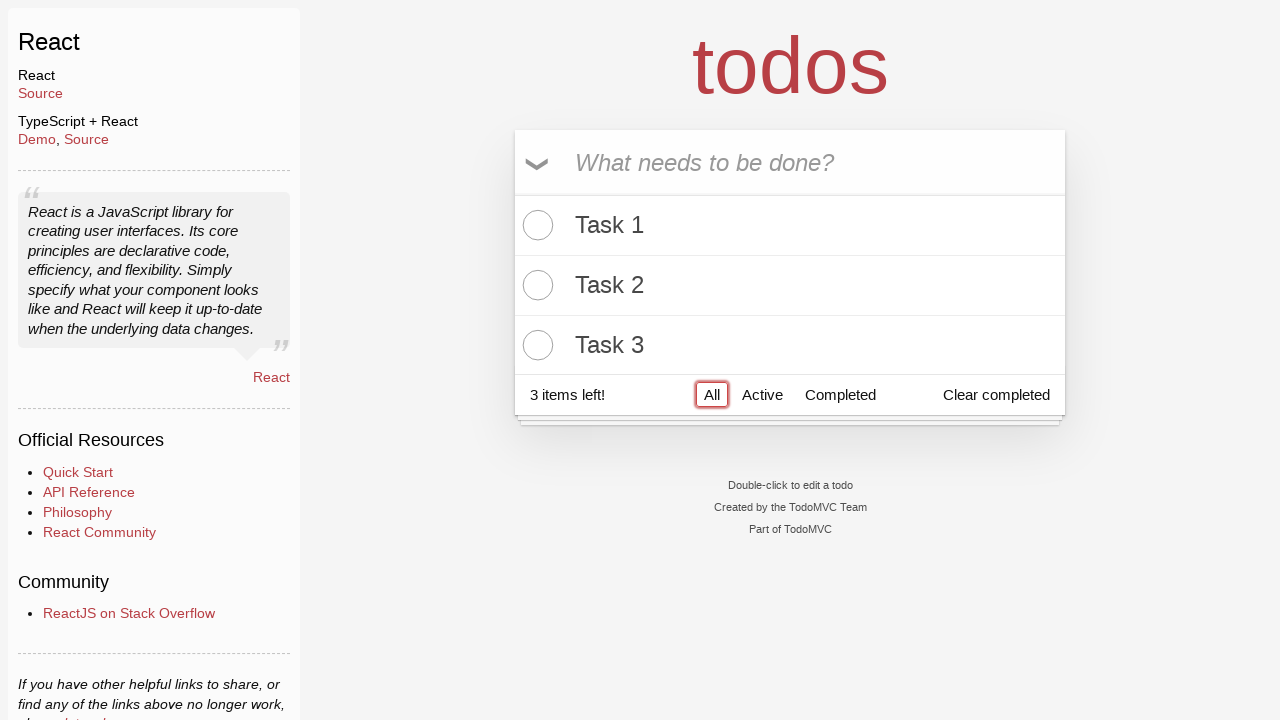

Verified all tasks are visible in the todo list
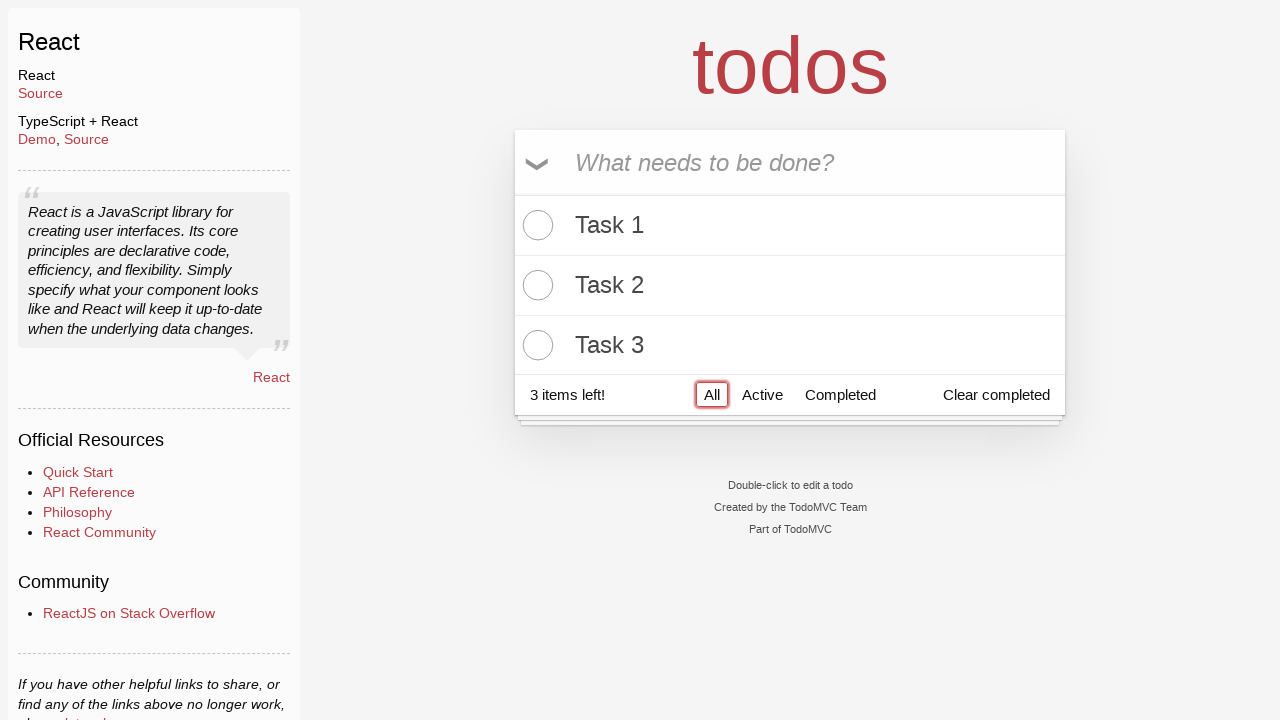

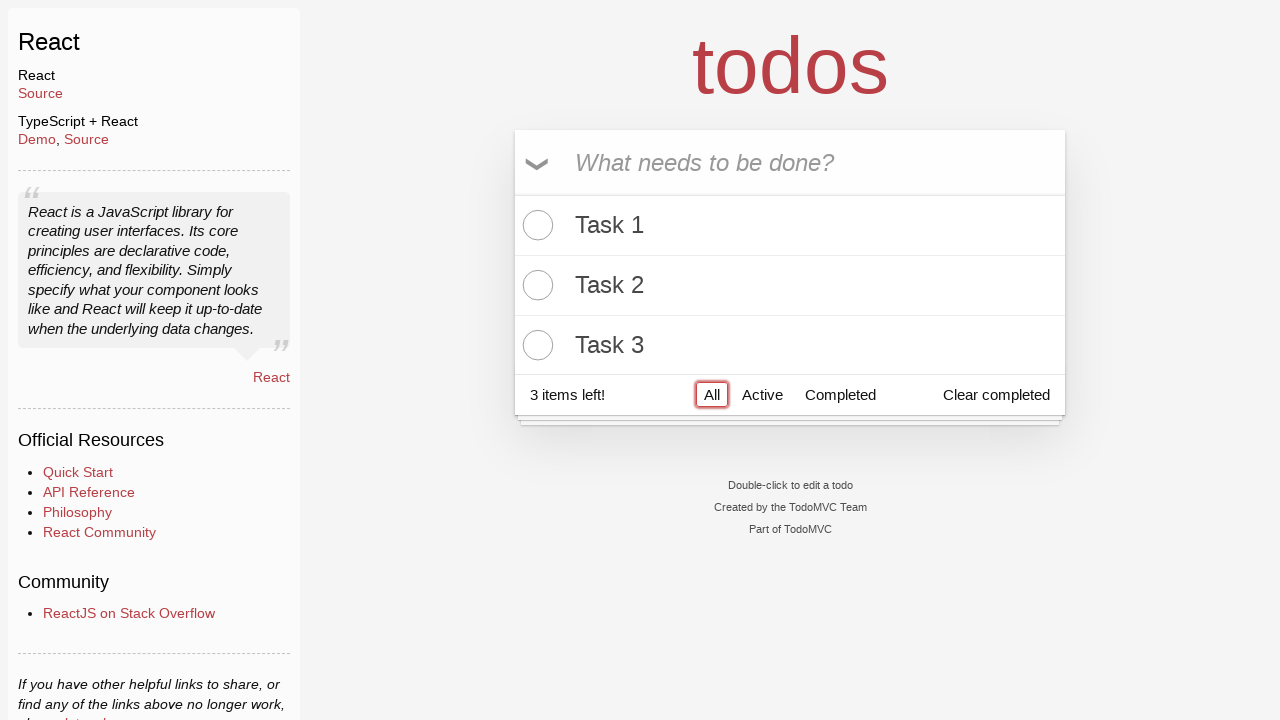